Tests date picker functionality by selecting a date of birth (October 26, 1990) from a calendar widget on a dummy ticket website

Starting URL: https://www.dummyticket.com/dummy-ticket-for-visa-application/

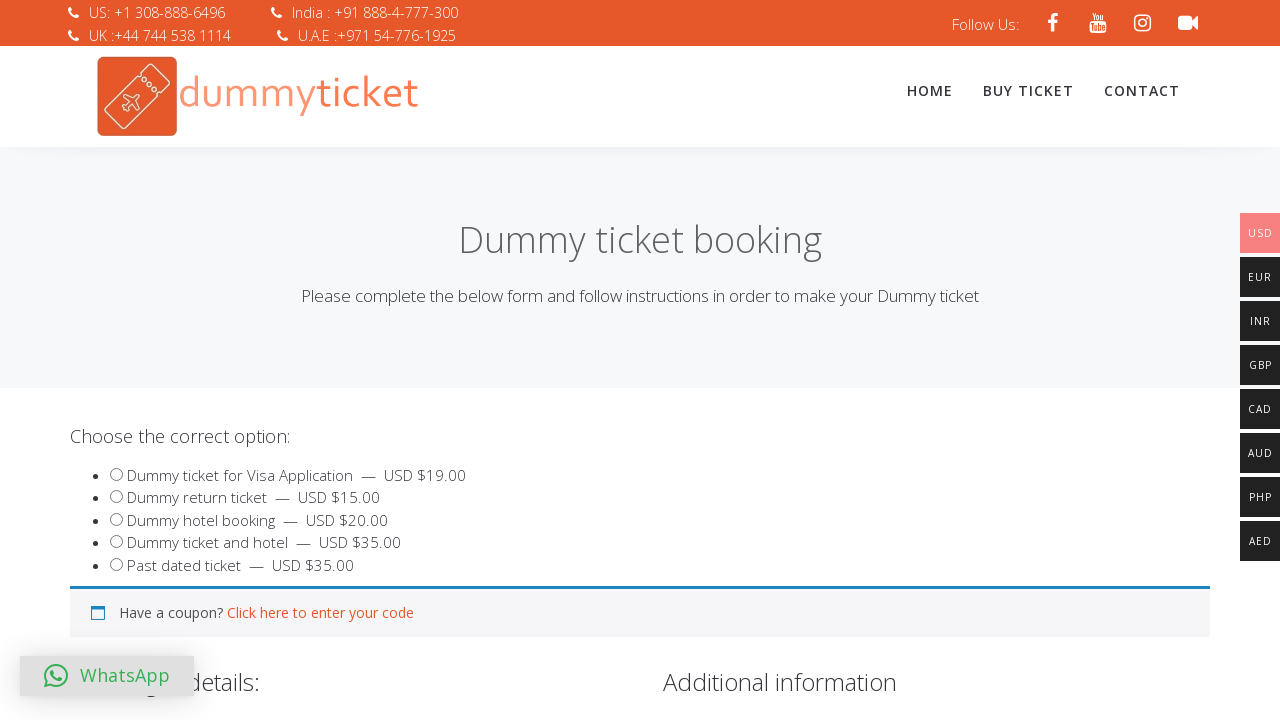

Clicked date of birth input to open the date picker at (344, 360) on #dob
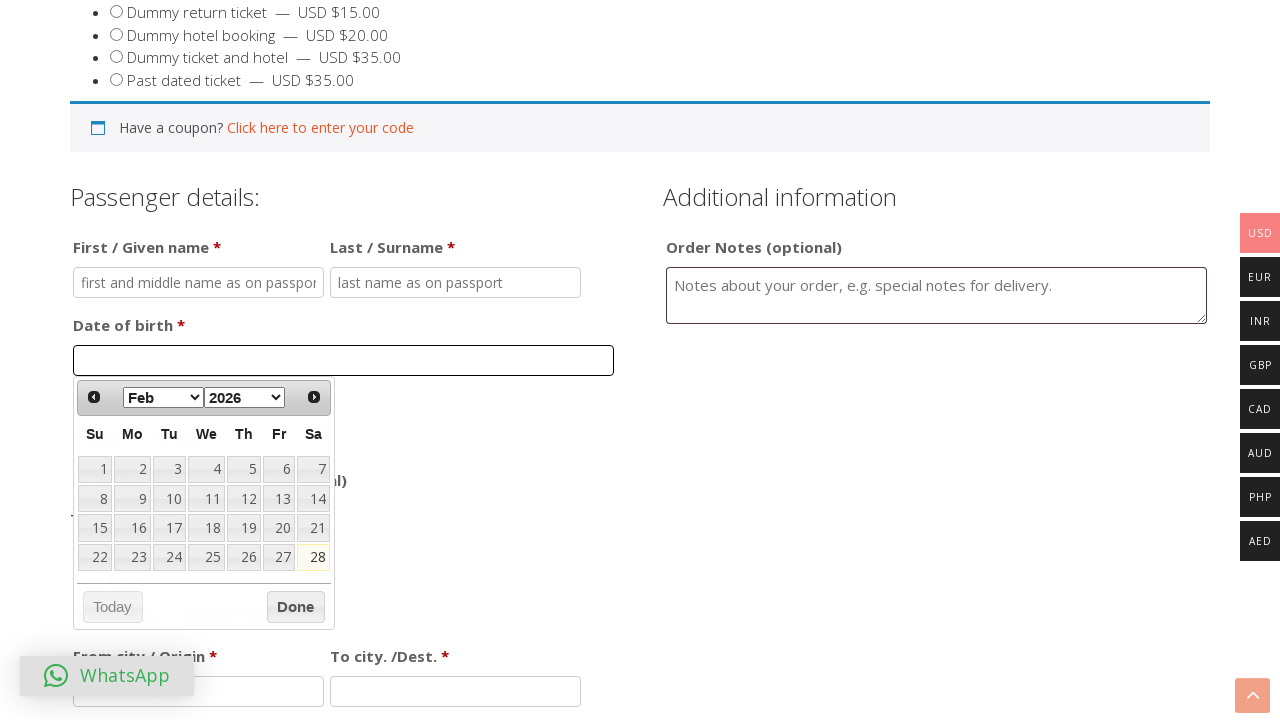

Selected October from the month dropdown on select.ui-datepicker-month
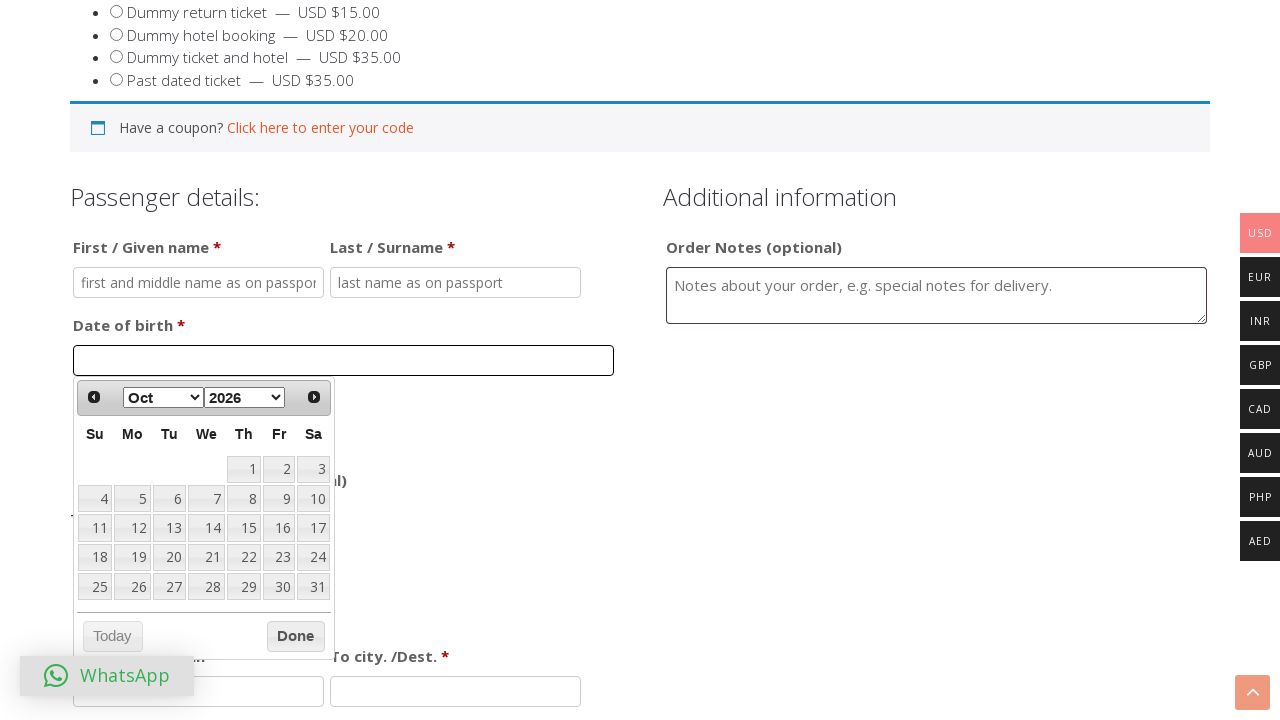

Selected 1990 from the year dropdown on select.ui-datepicker-year
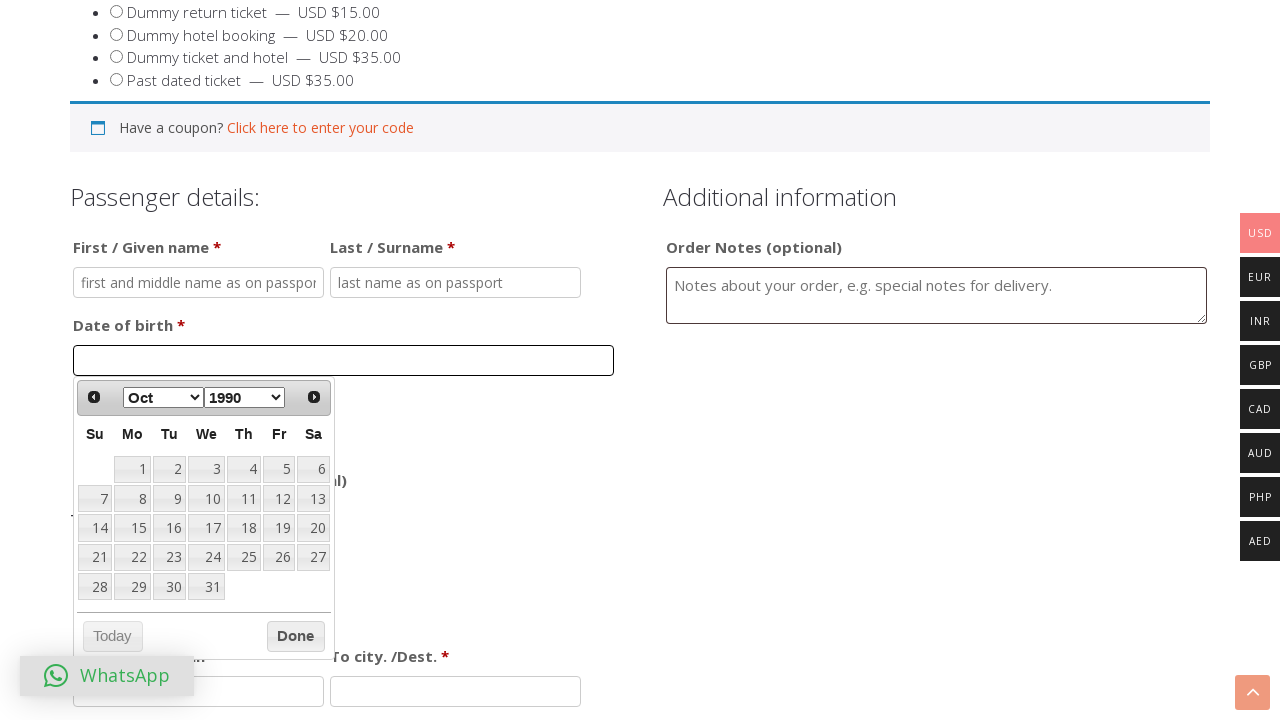

Clicked date 26 to select October 26, 1990 as date of birth at (279, 557) on table.ui-datepicker-calendar tbody td a:text('26')
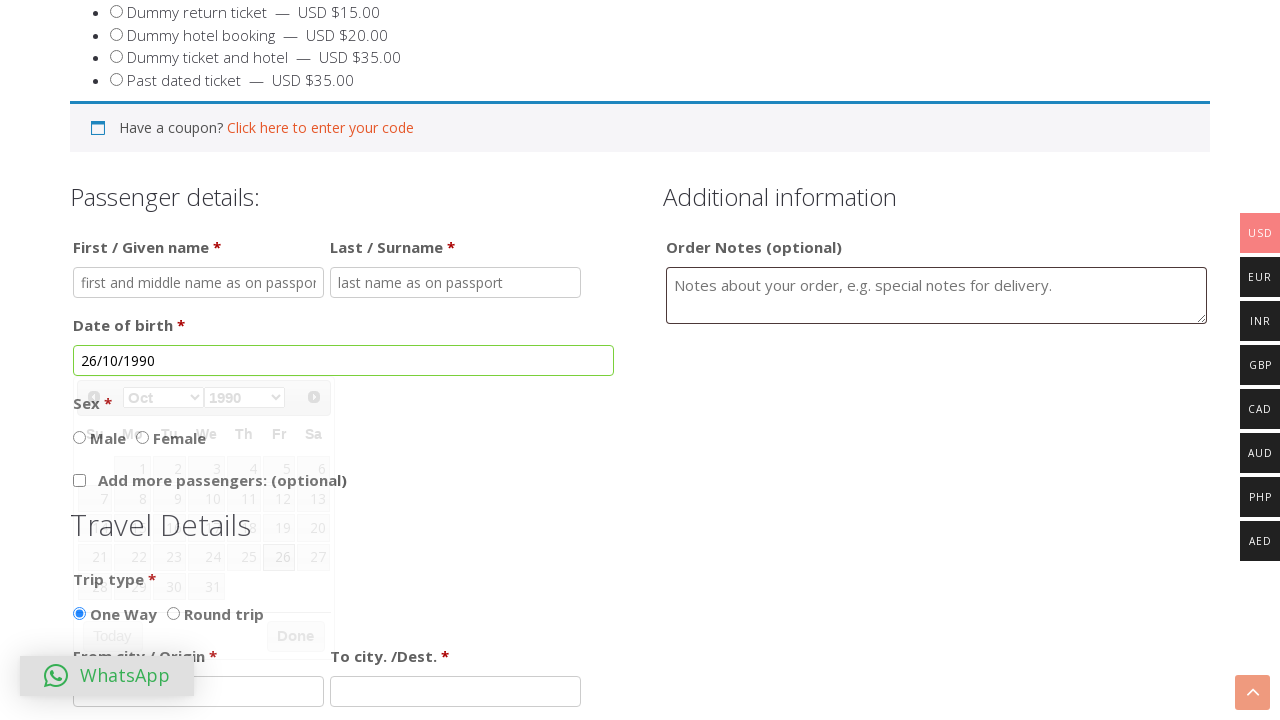

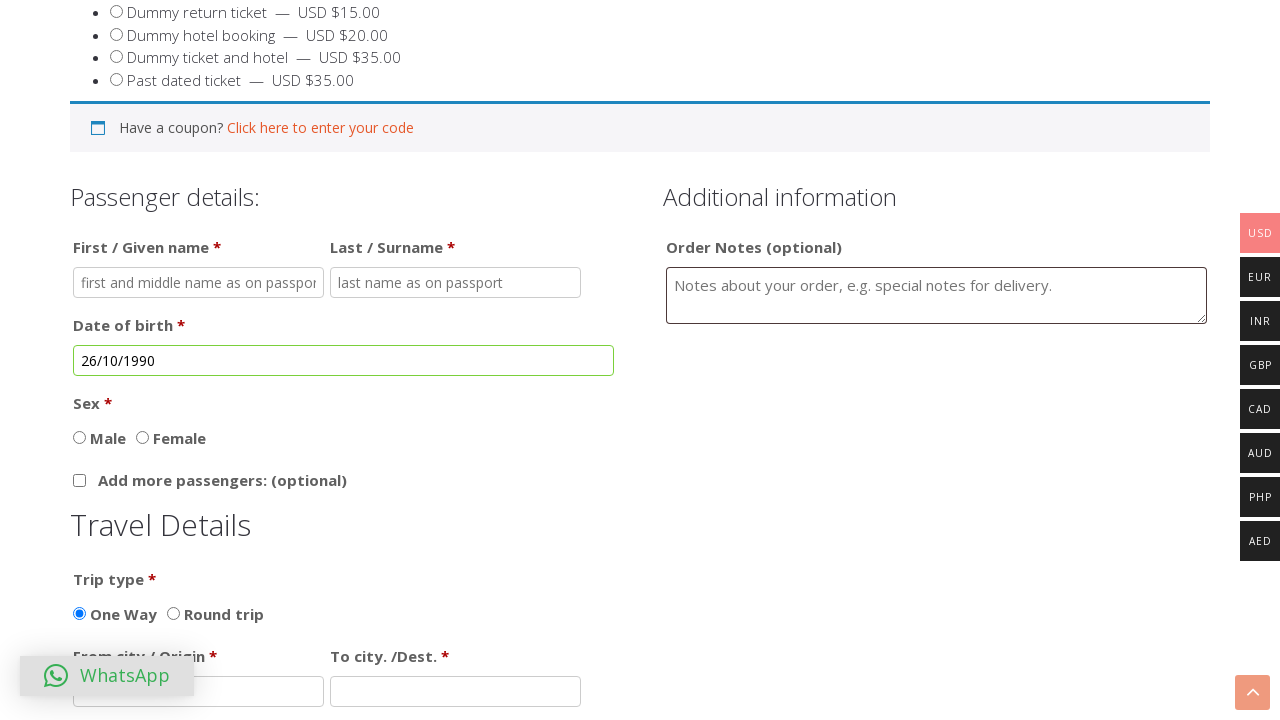